Tests country/nations dropdown by selecting various countries from a dropdown list

Starting URL: https://letcode.in/dropdowns

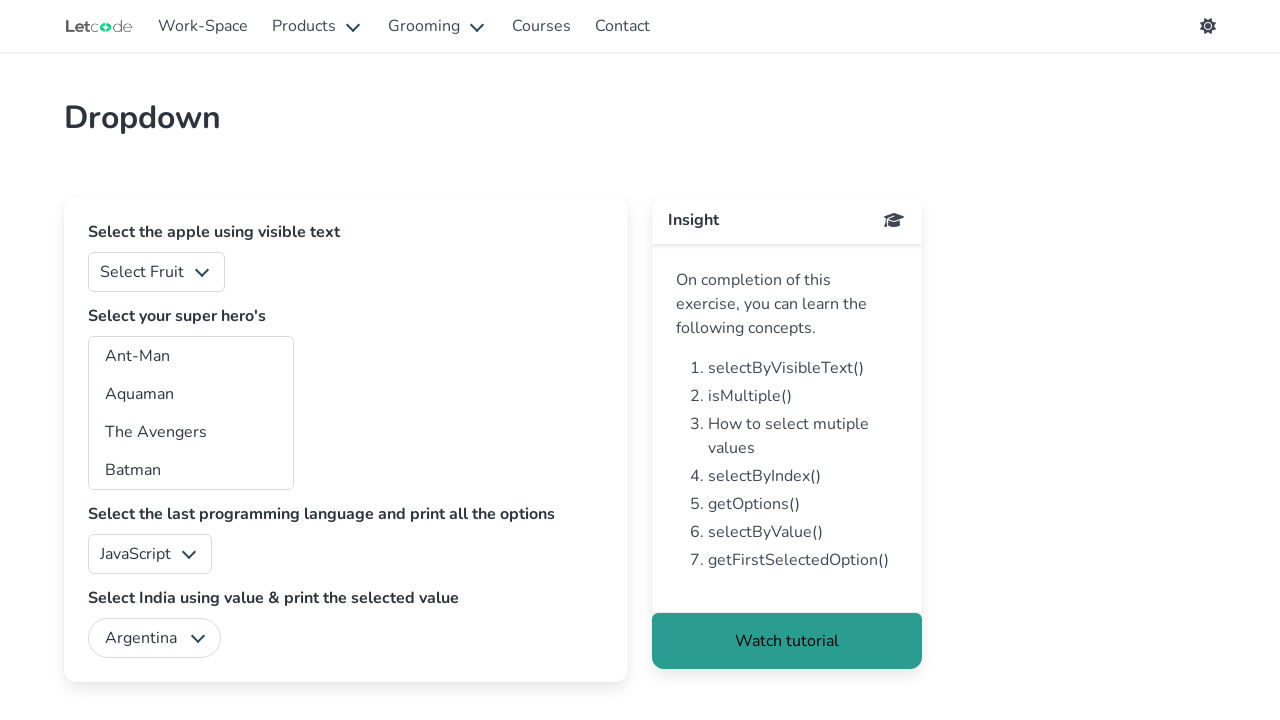

Waited for page to load - container heading appeared
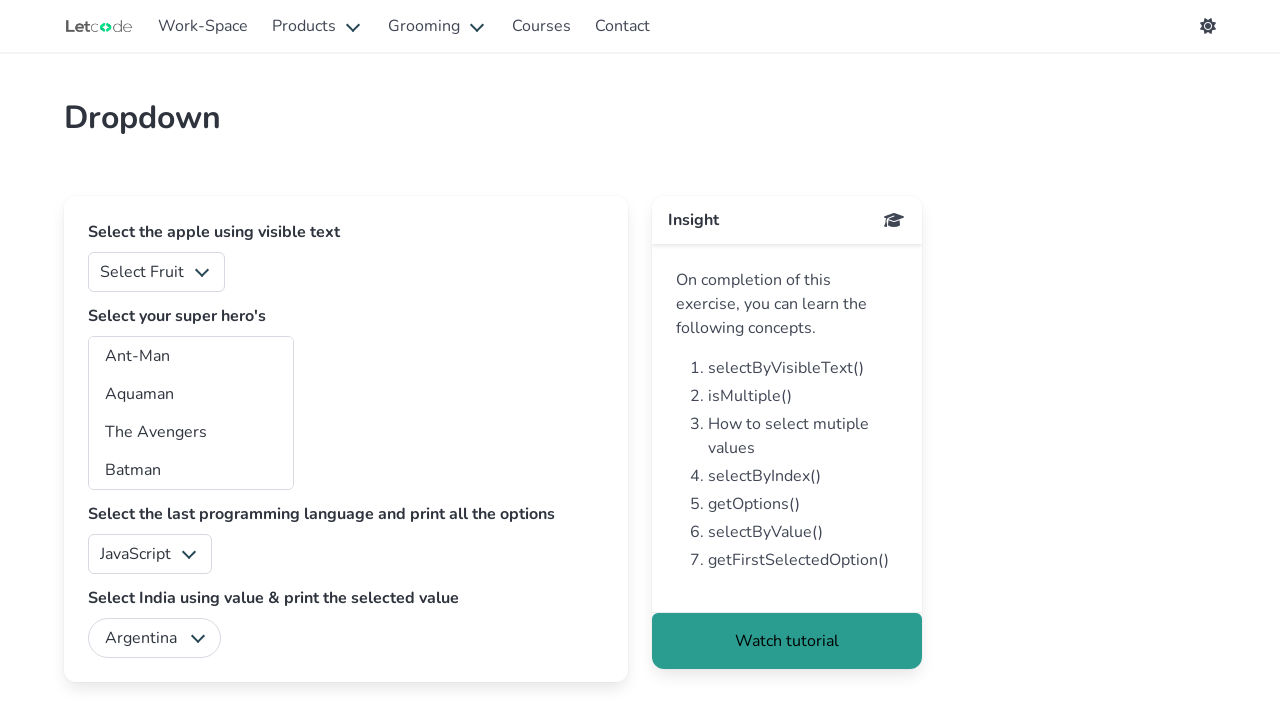

Selected Argentina from country dropdown on select[id="country"]
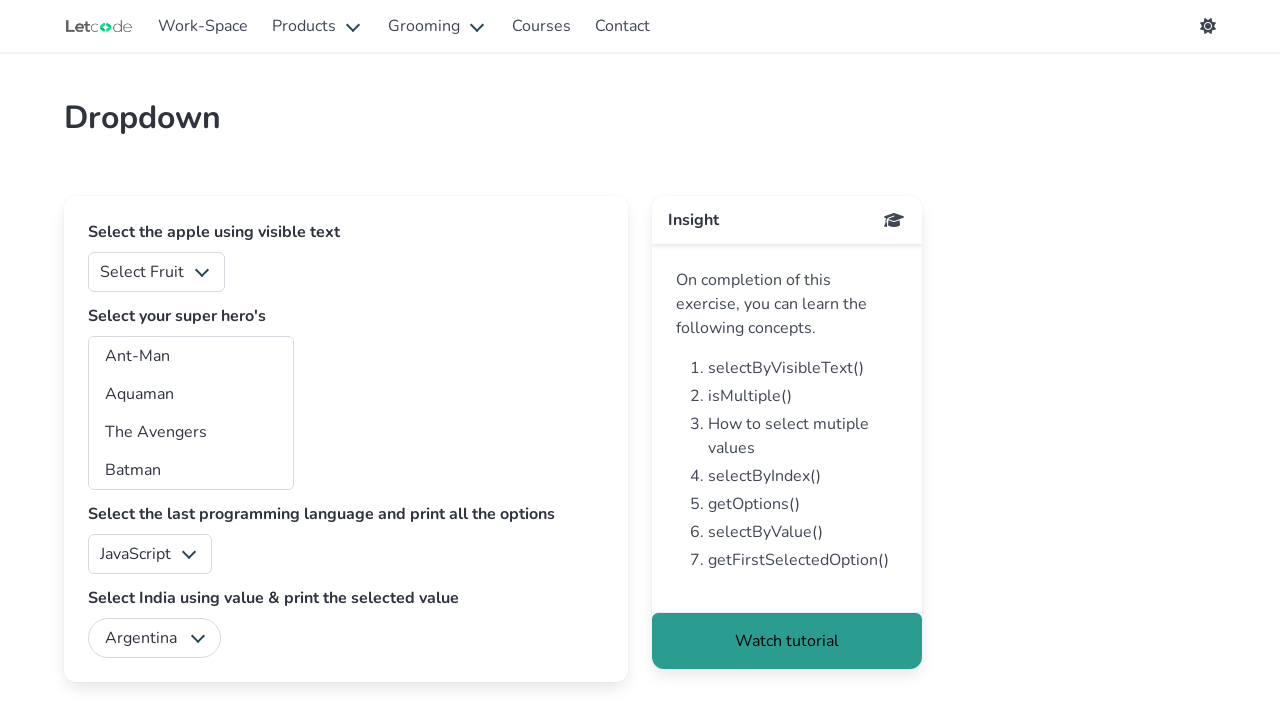

Selected Bolivia from country dropdown on select[id="country"]
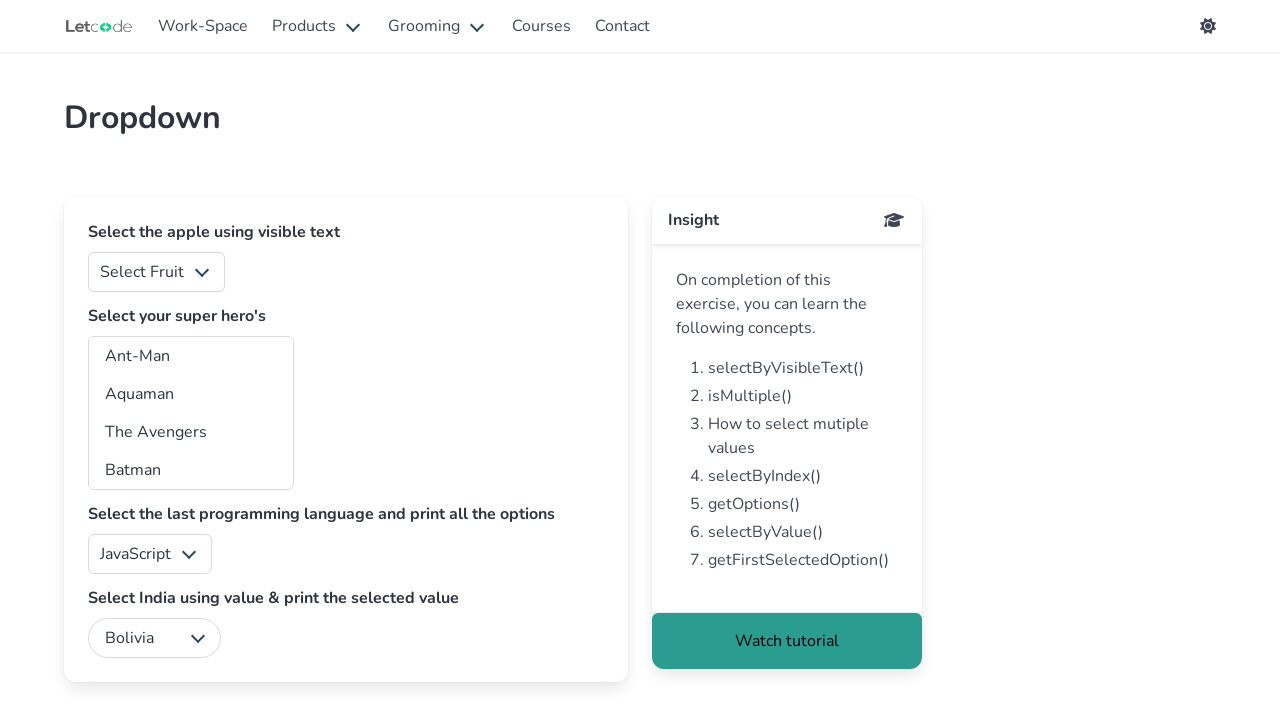

Selected Brazil from country dropdown on select[id="country"]
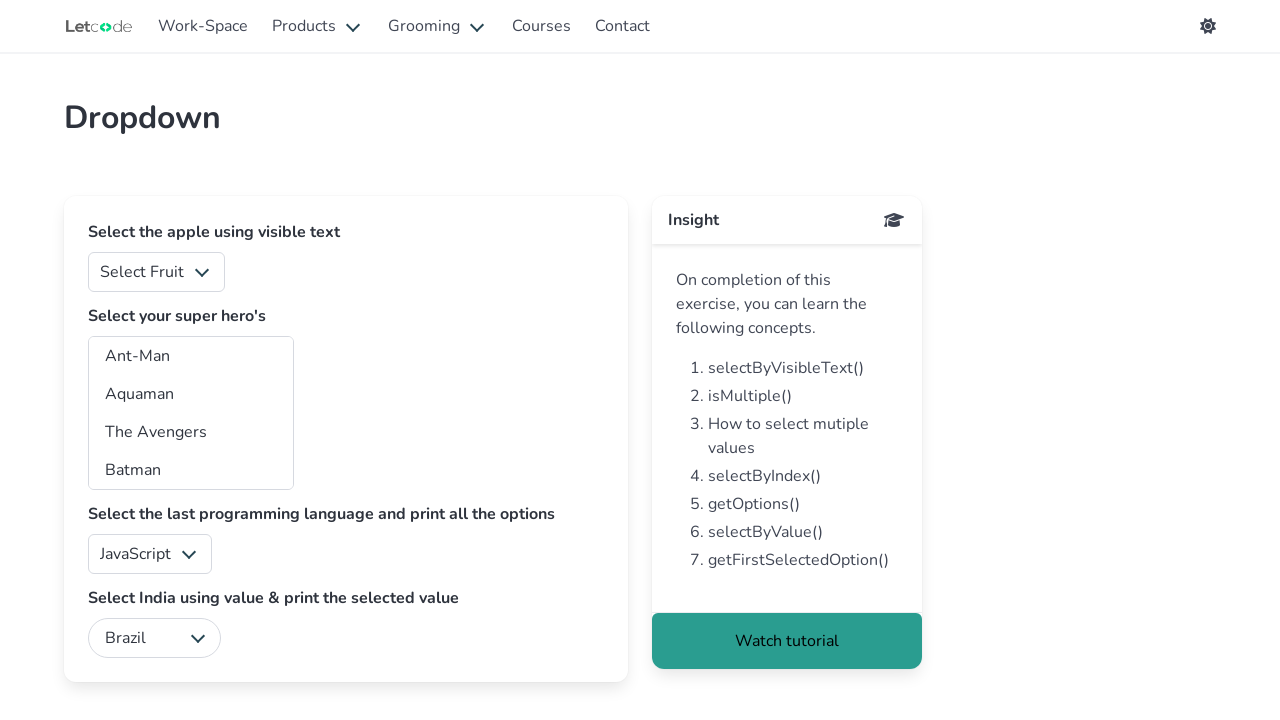

Selected Chile from country dropdown on select[id="country"]
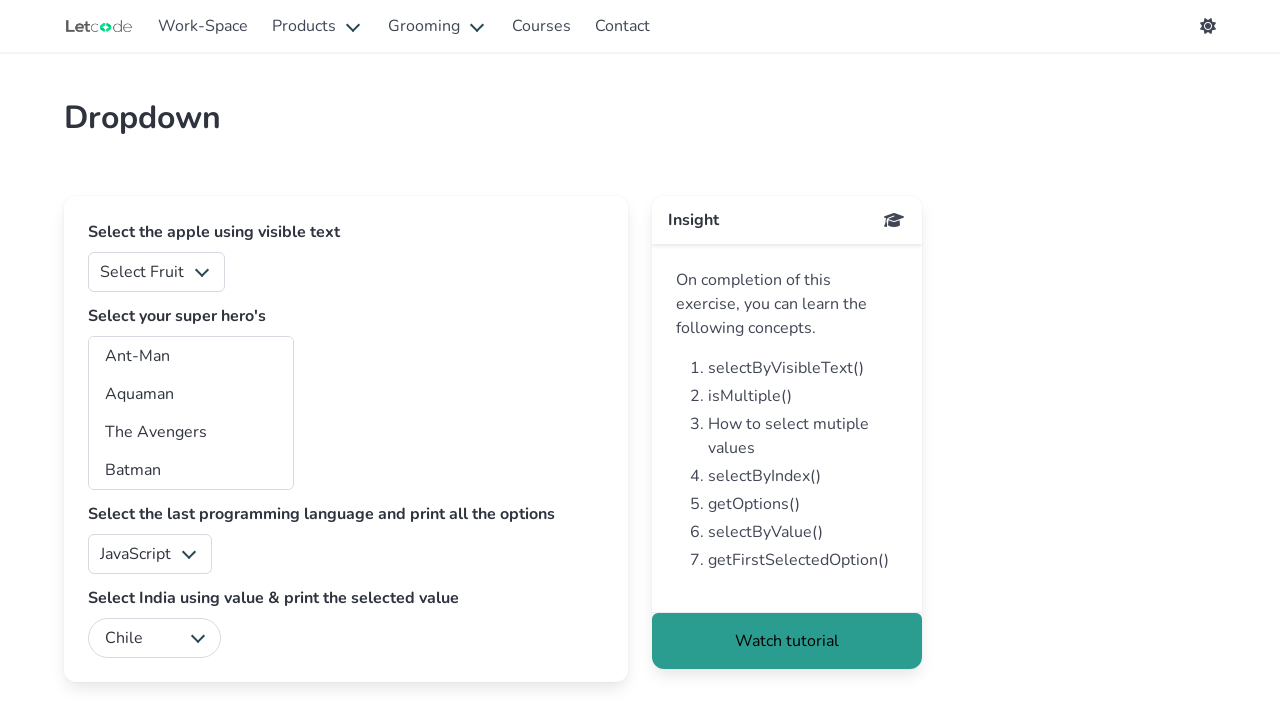

Selected Colombia from country dropdown on select[id="country"]
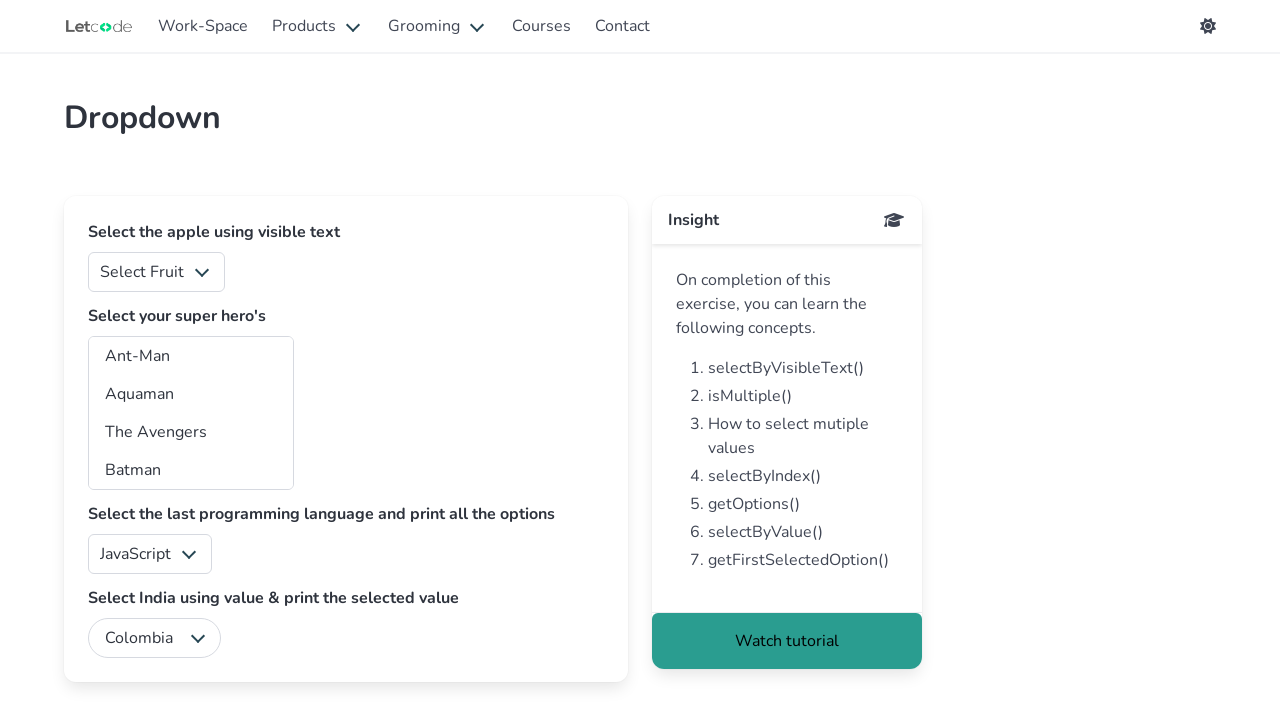

Selected Ecuador from country dropdown on select[id="country"]
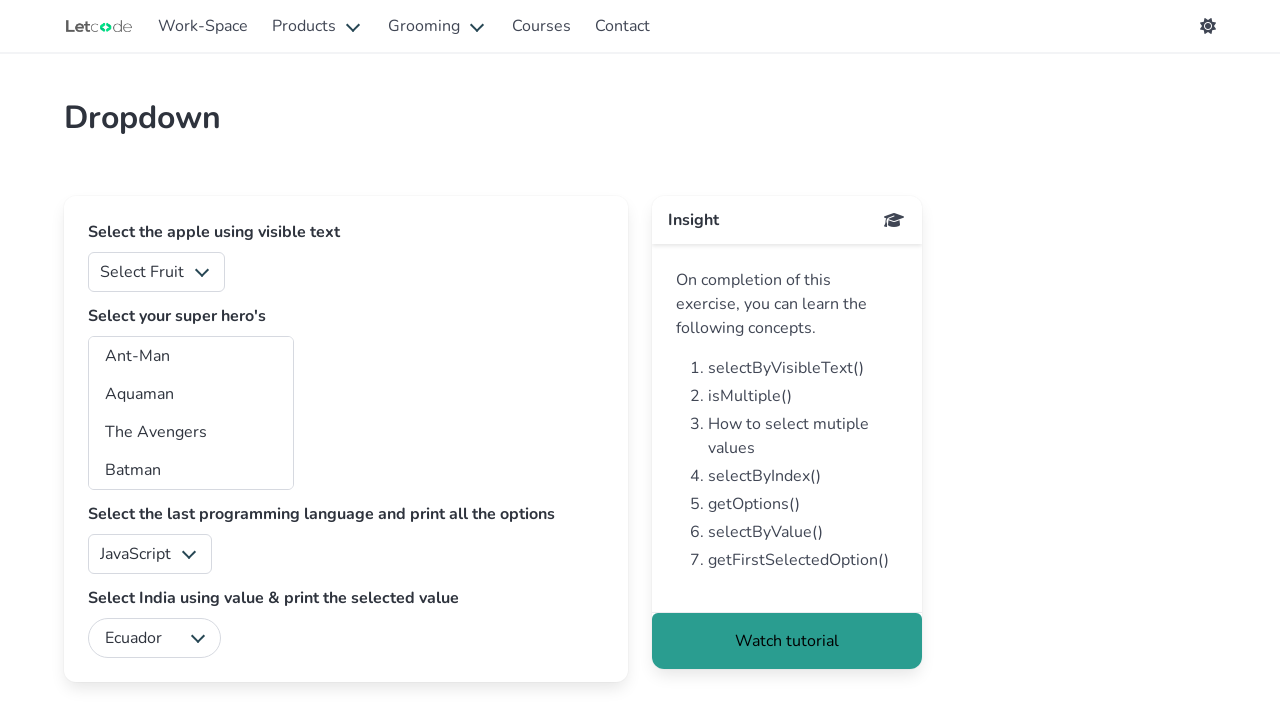

Selected India from country dropdown on select[id="country"]
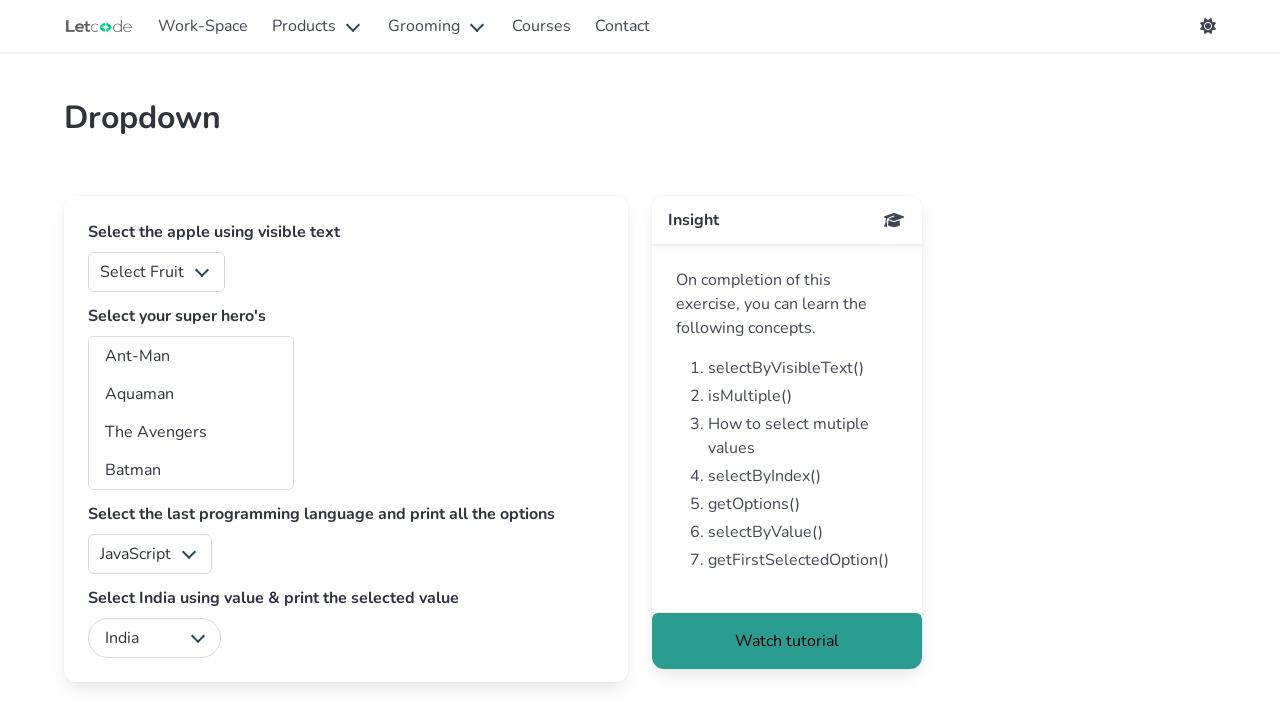

Selected Paraguay from country dropdown on select[id="country"]
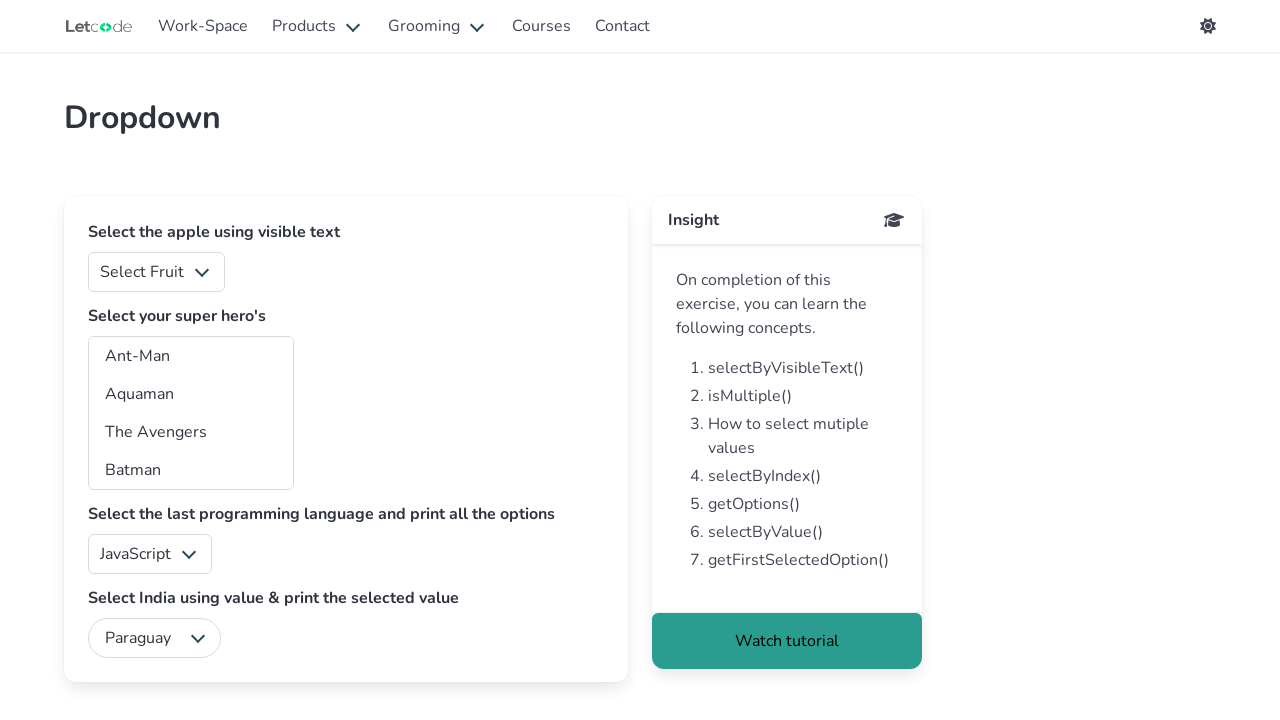

Selected Peru from country dropdown on select[id="country"]
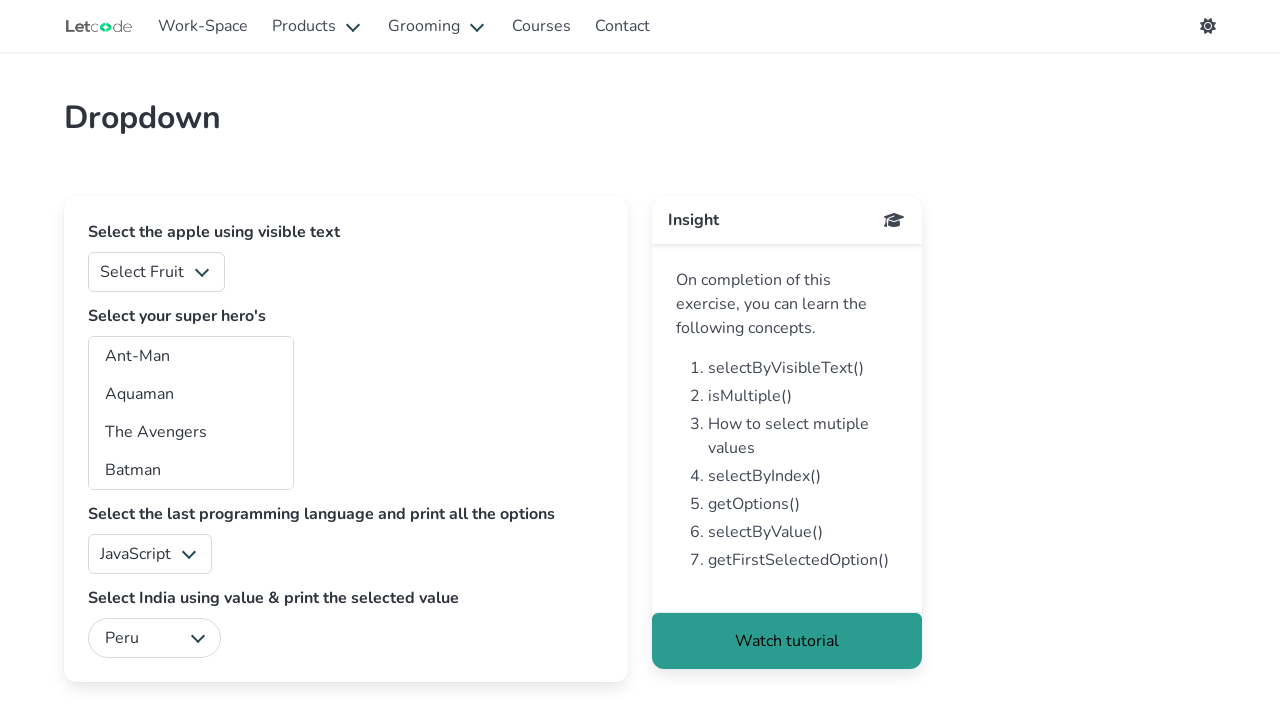

Selected Suriname from country dropdown on select[id="country"]
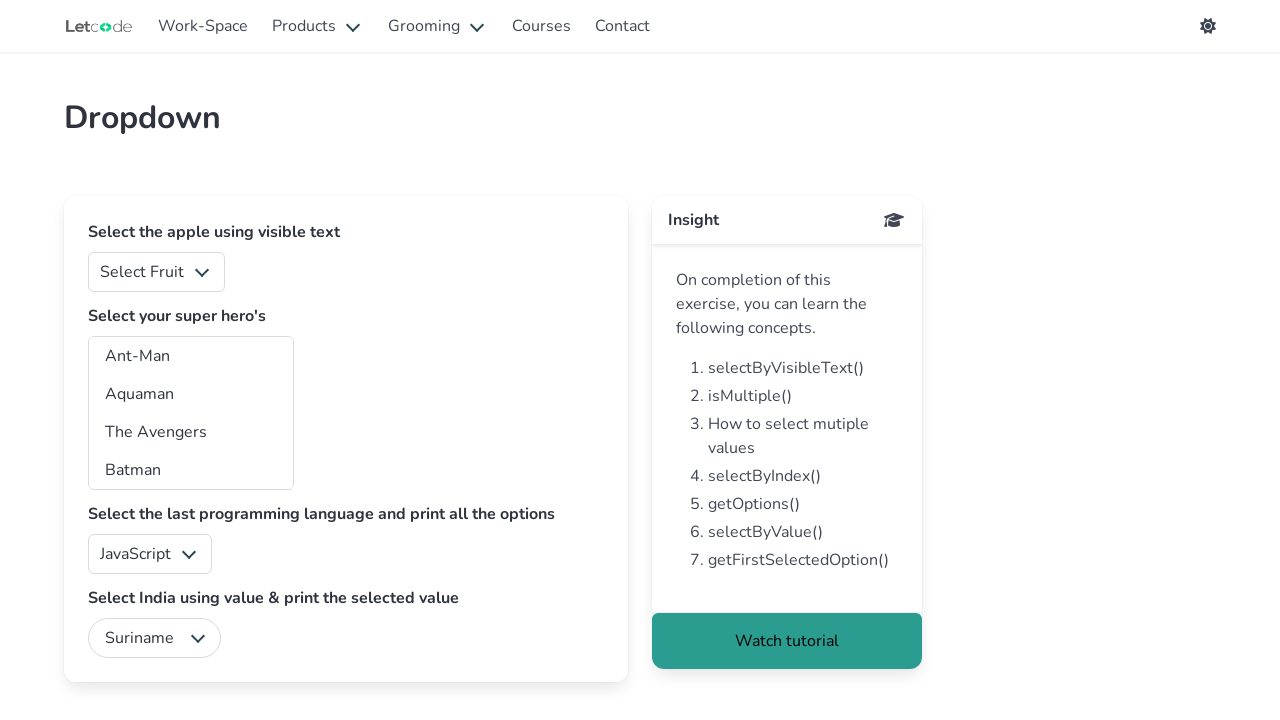

Selected Uruguay from country dropdown on select[id="country"]
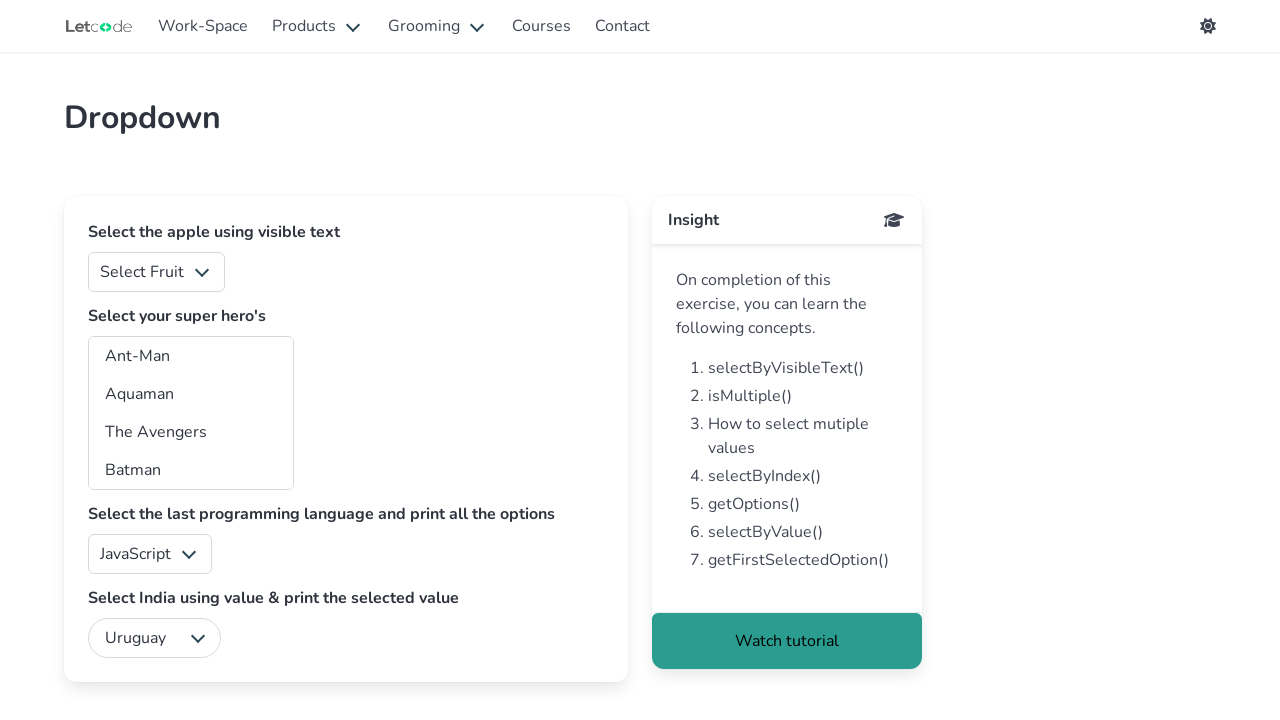

Selected Venezuela from country dropdown on select[id="country"]
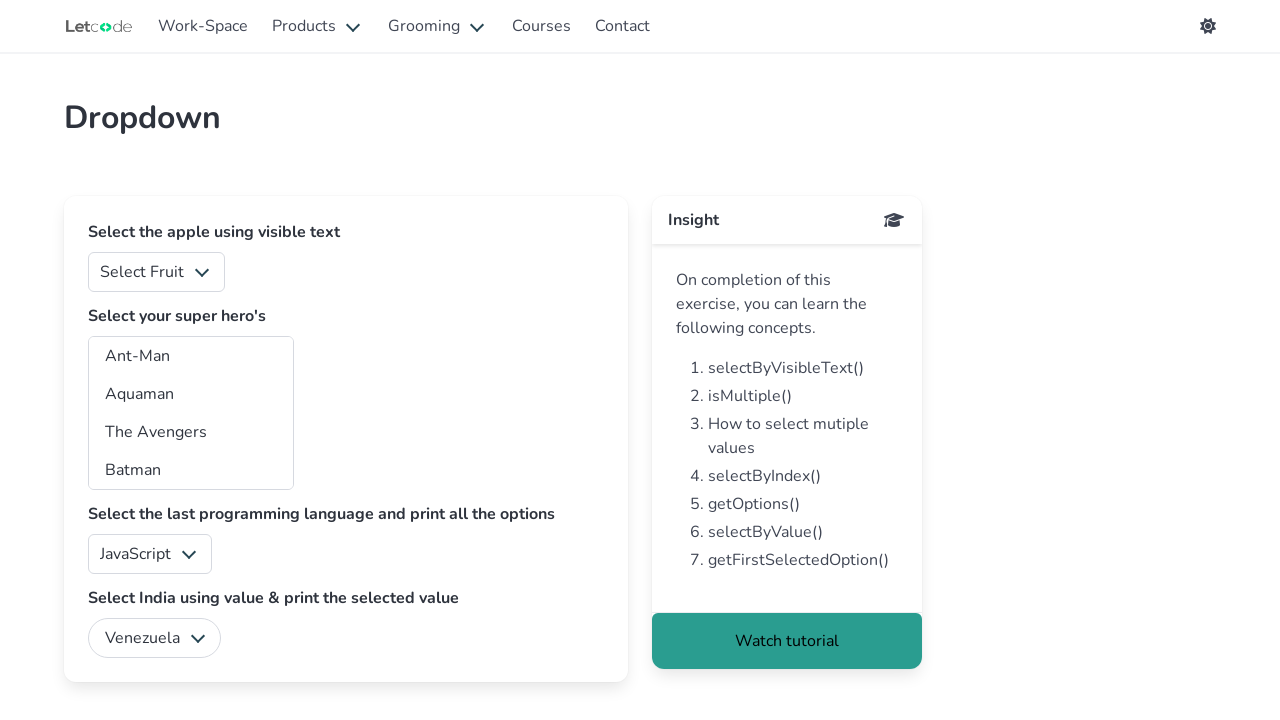

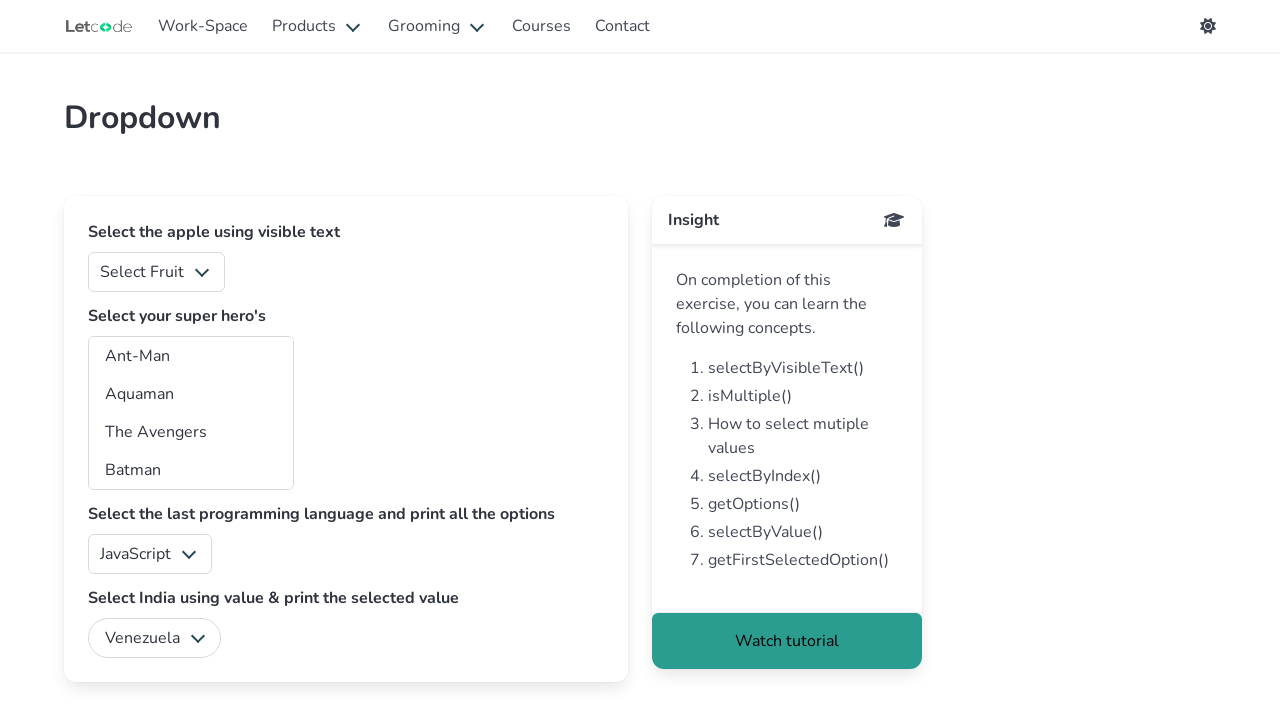